Navigates to a practice form page and clicks on an element with the header-text class

Starting URL: https://demoqa.com/automation-practice-form

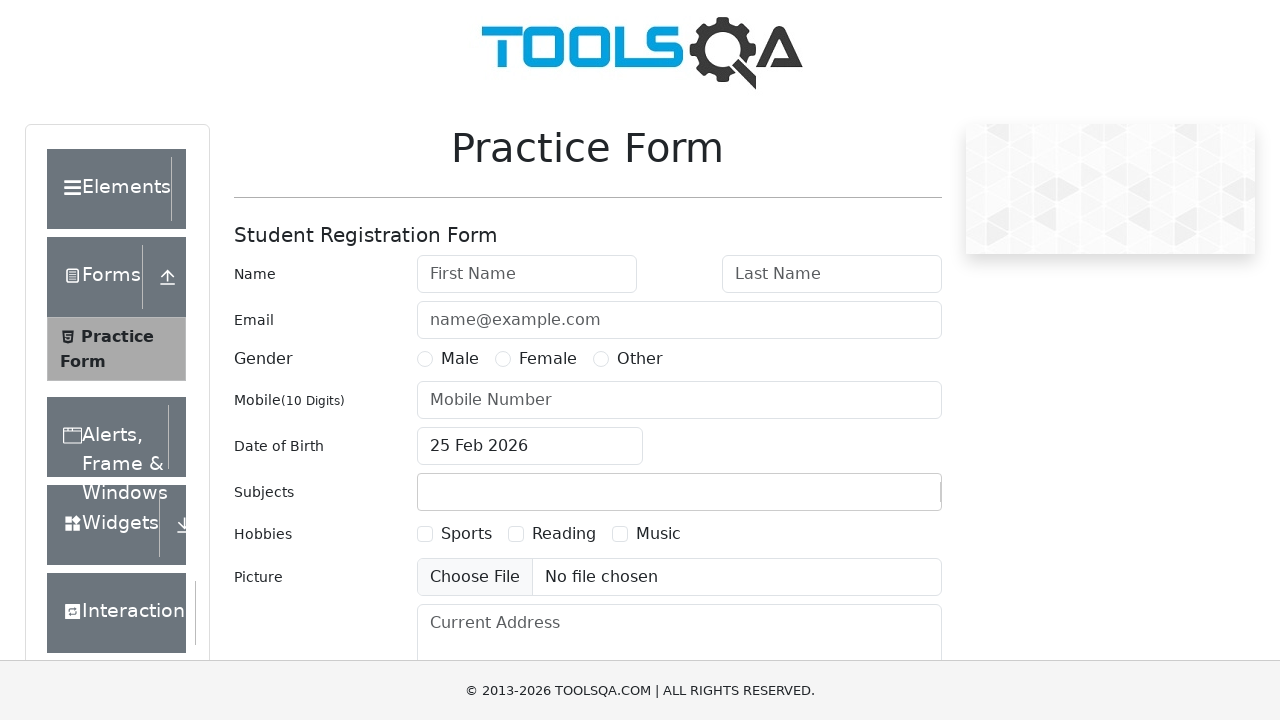

Navigated to practice form page
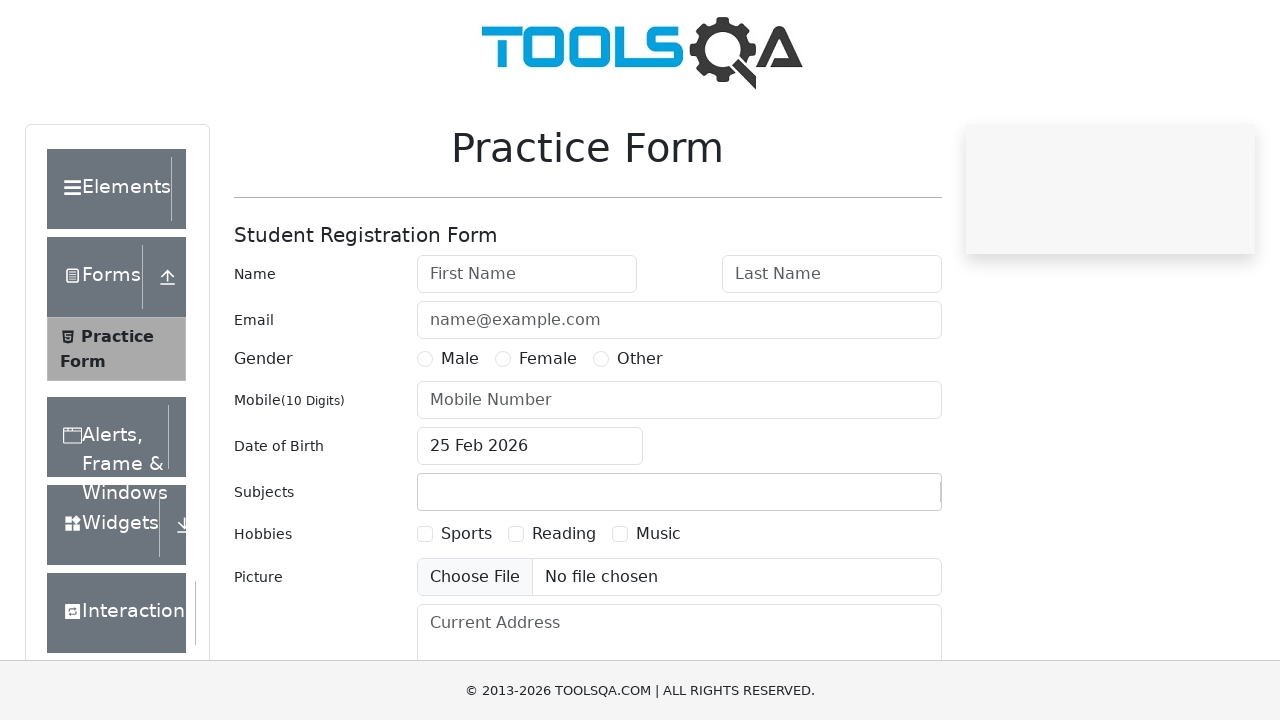

Clicked on element with header-text class at (109, 189) on .header-text
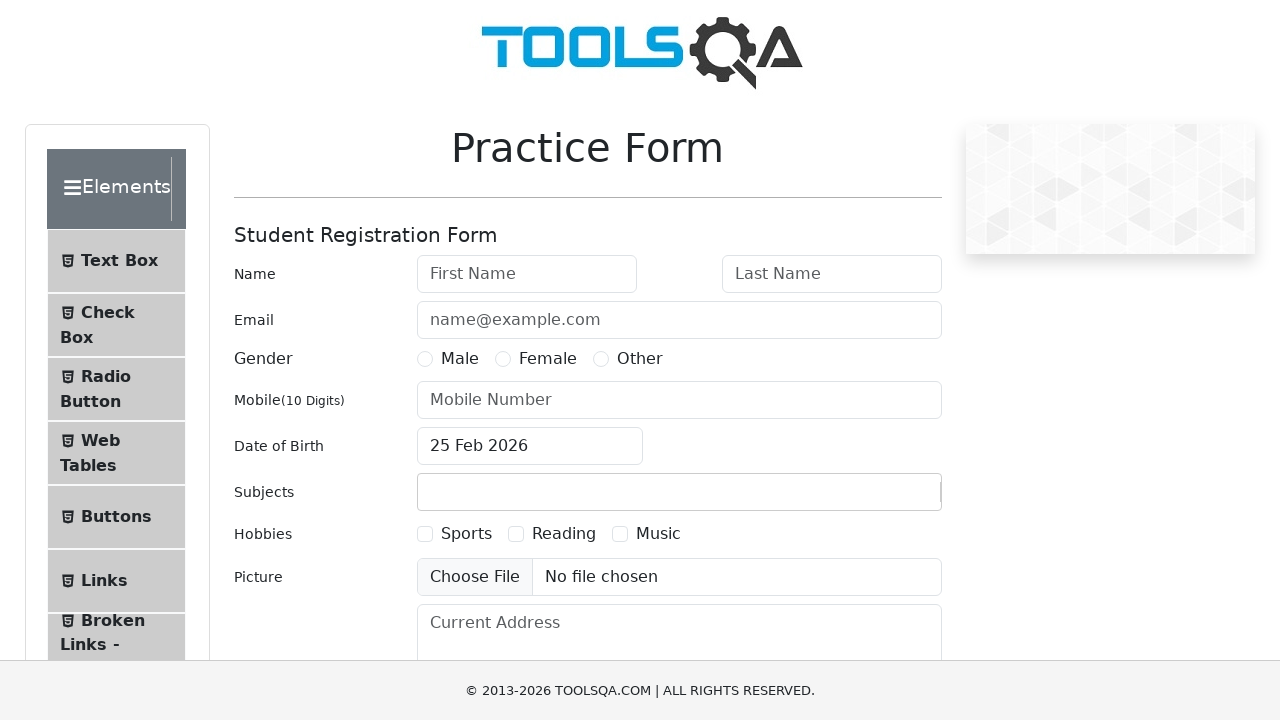

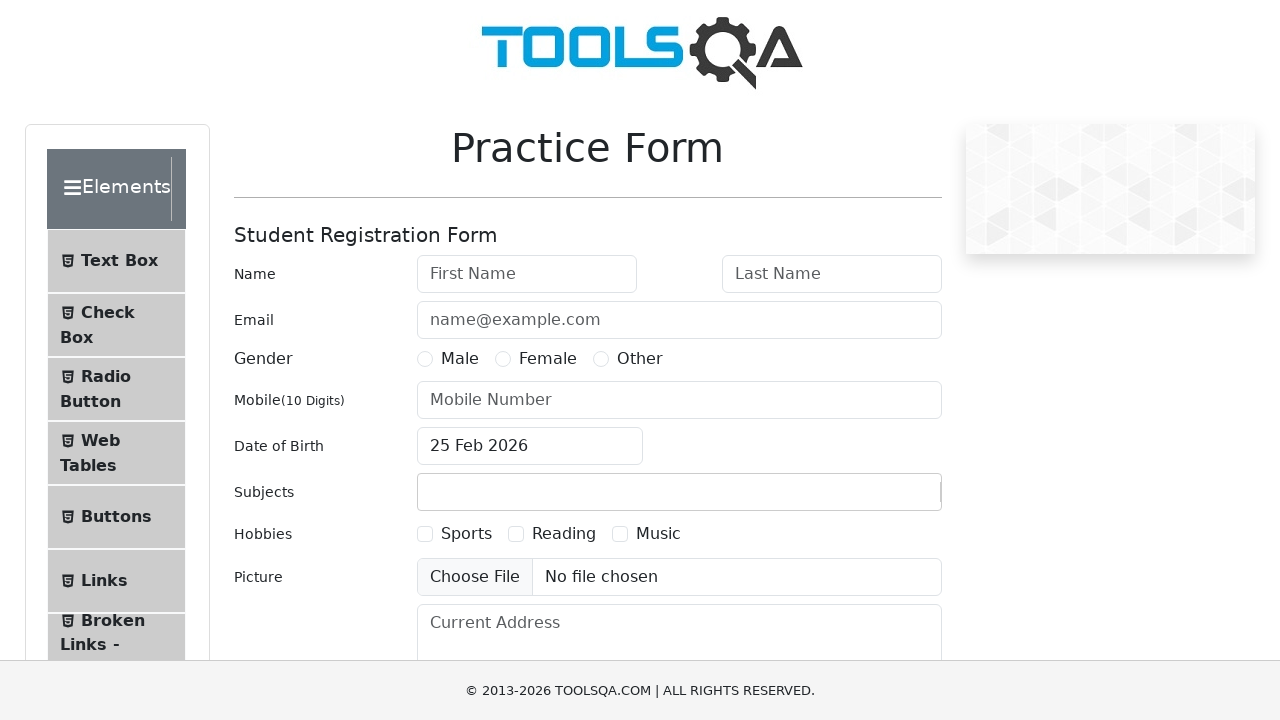